Tests page scrolling functionality by scrolling down and then back up using JavaScript execution

Starting URL: http://only-testing-blog.blogspot.in

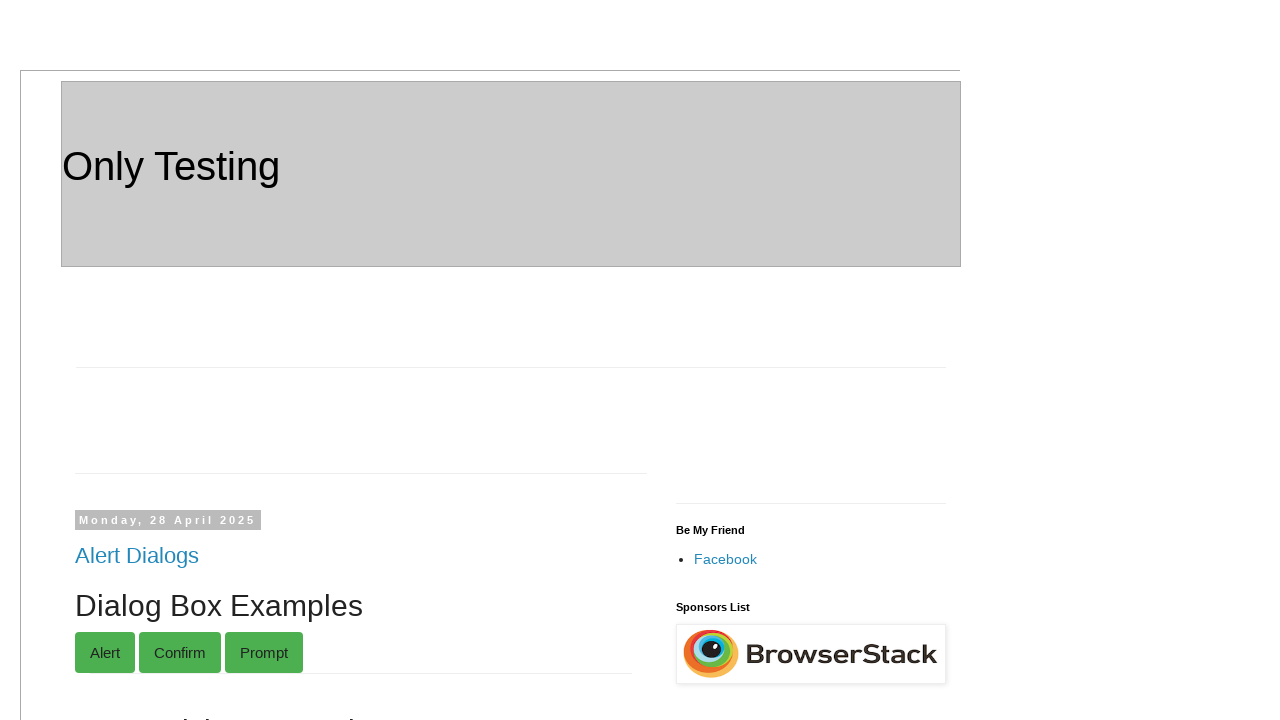

Scrolled down the page by 600 pixels
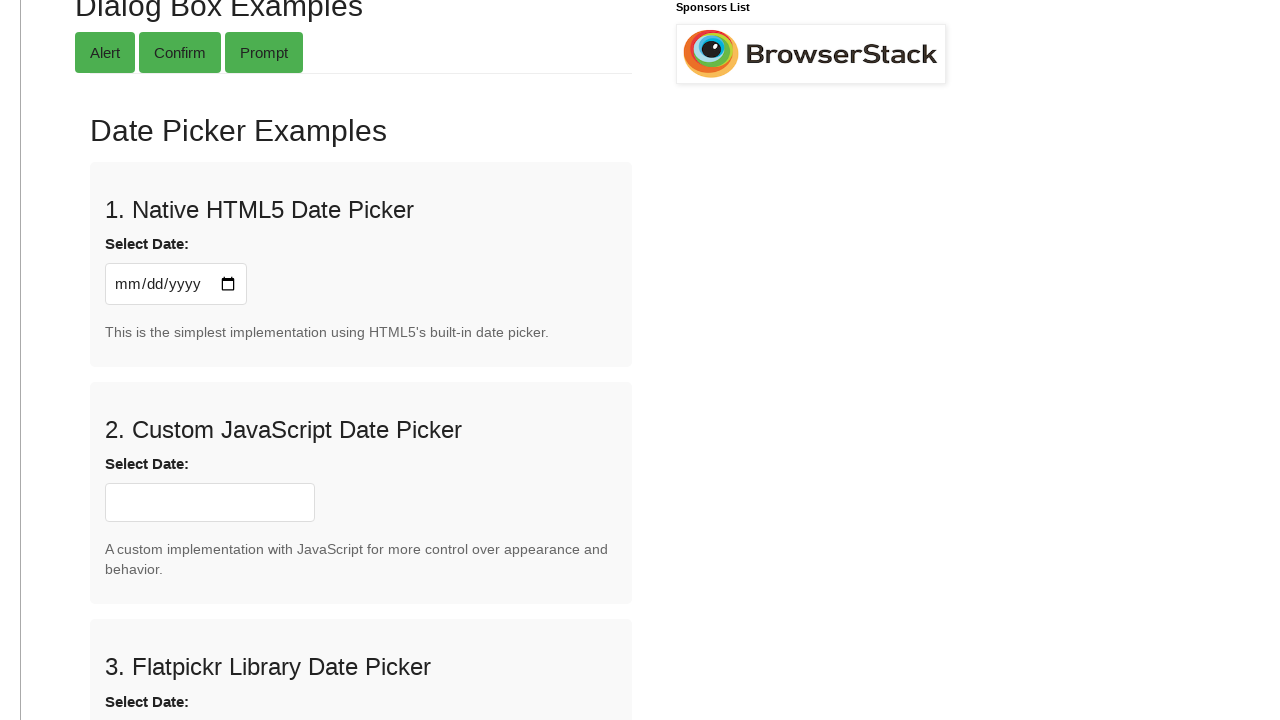

Waited 3 seconds to observe the scroll
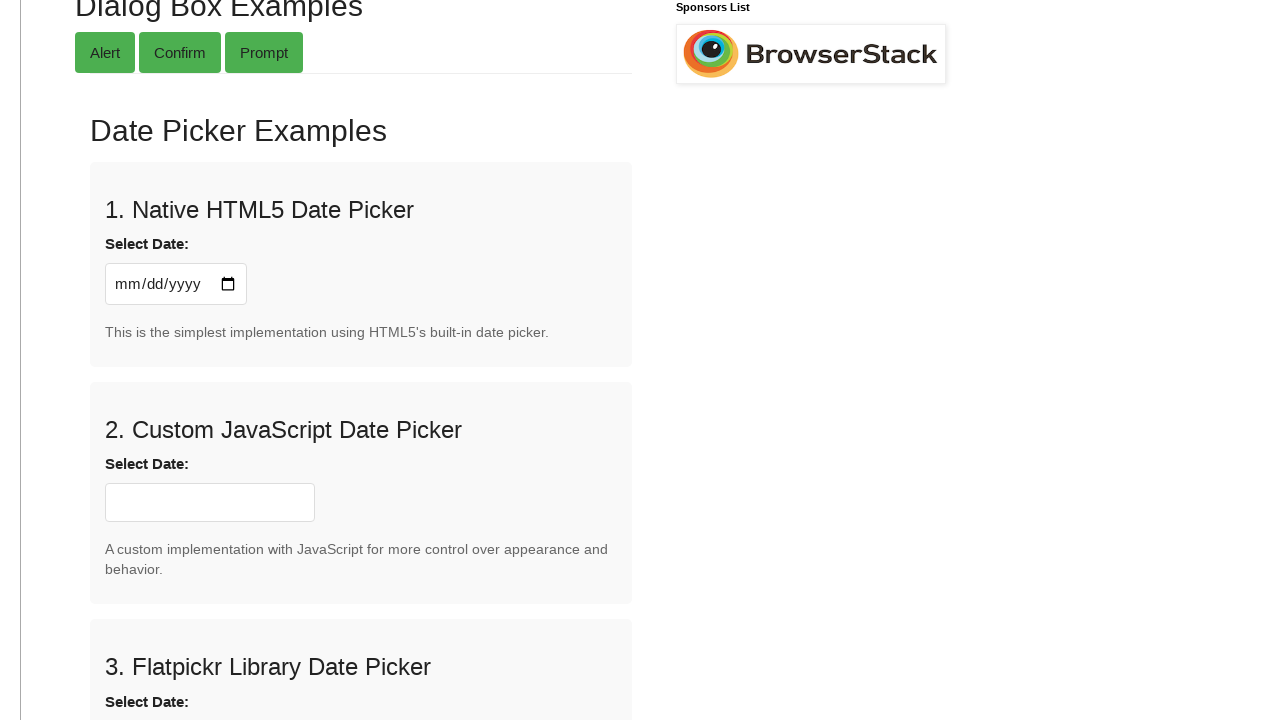

Scrolled up the page by 300 pixels
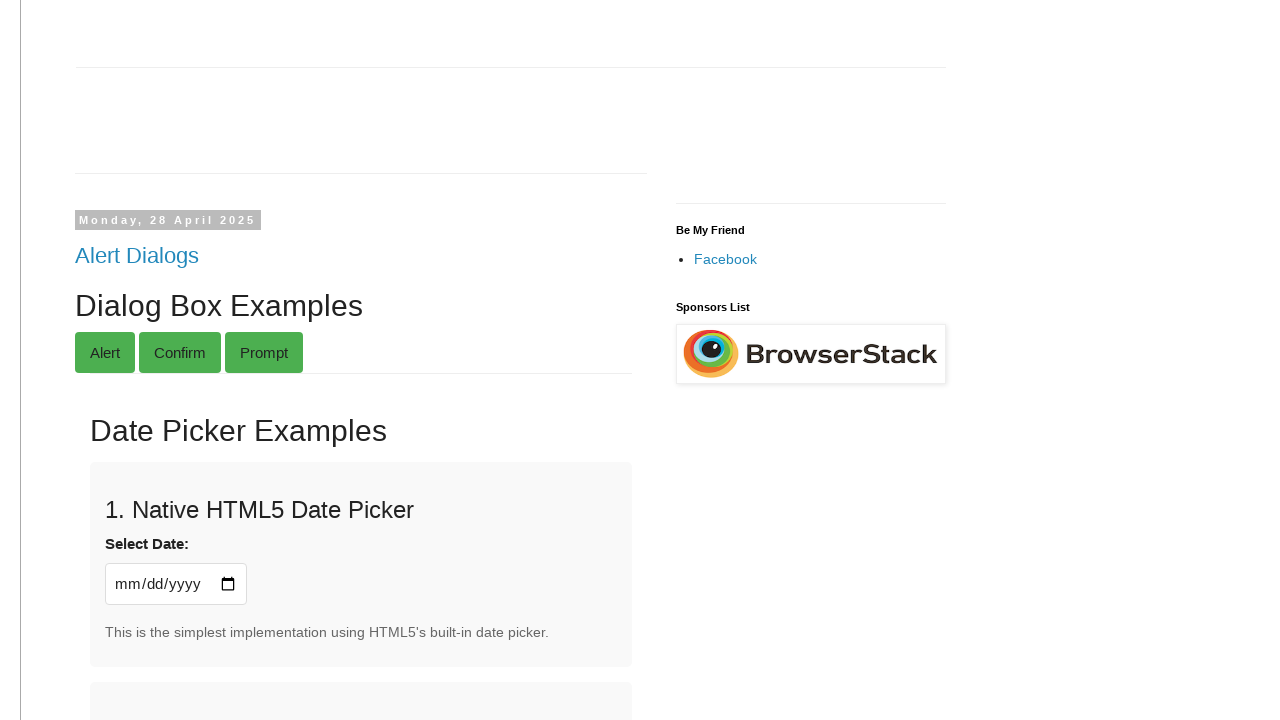

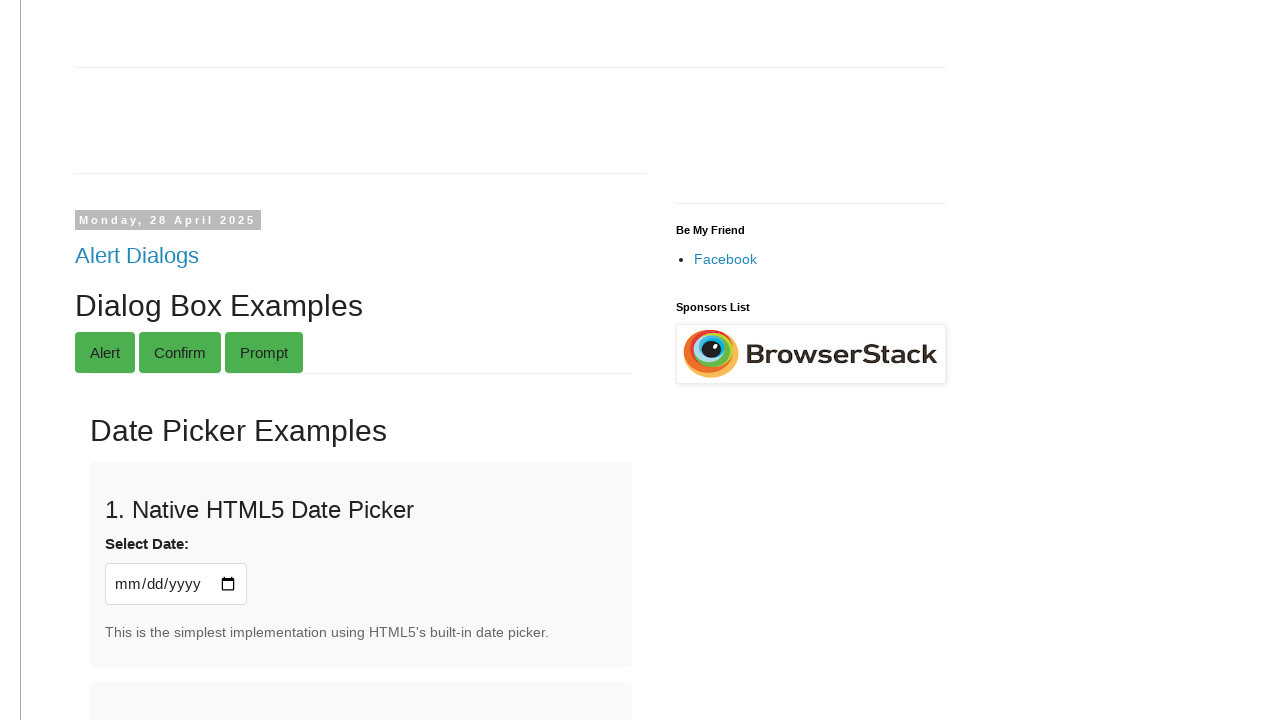